Tests handling of a JavaScript confirmation alert by clicking a button that triggers a confirm dialog and dismissing it

Starting URL: https://practice.cydeo.com/javascript_alerts

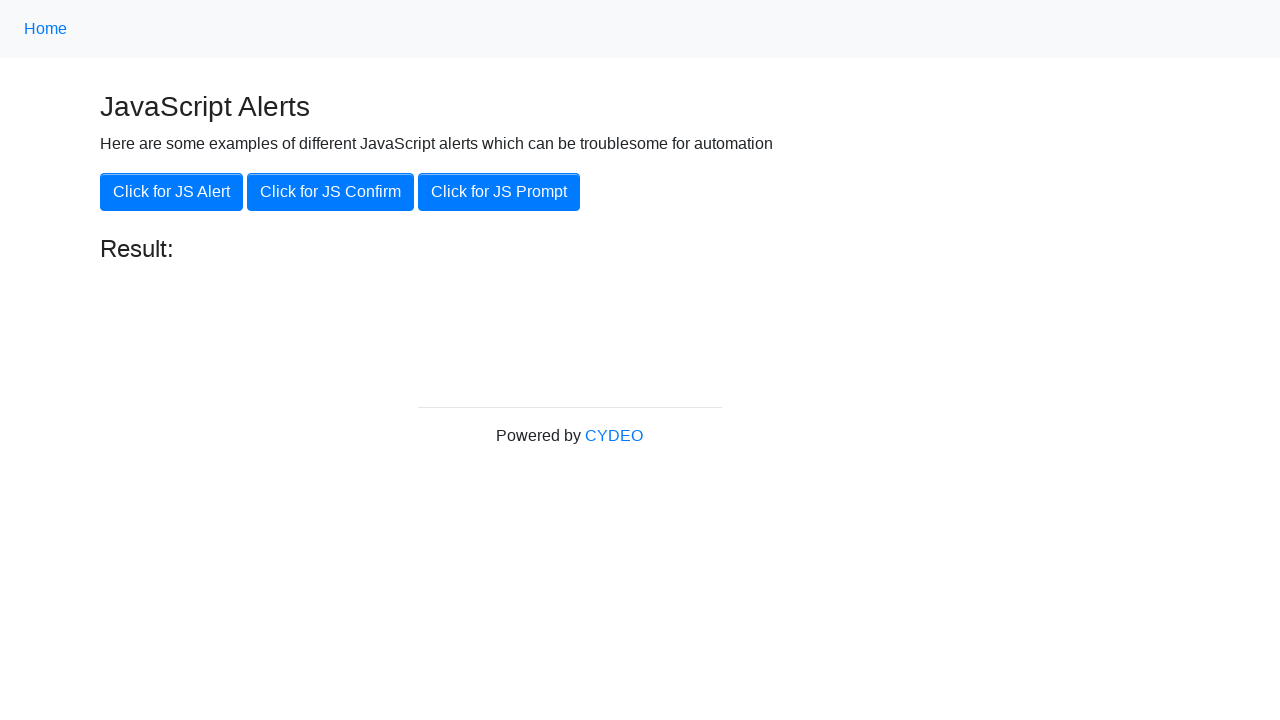

Set up dialog handler to dismiss confirmation alerts
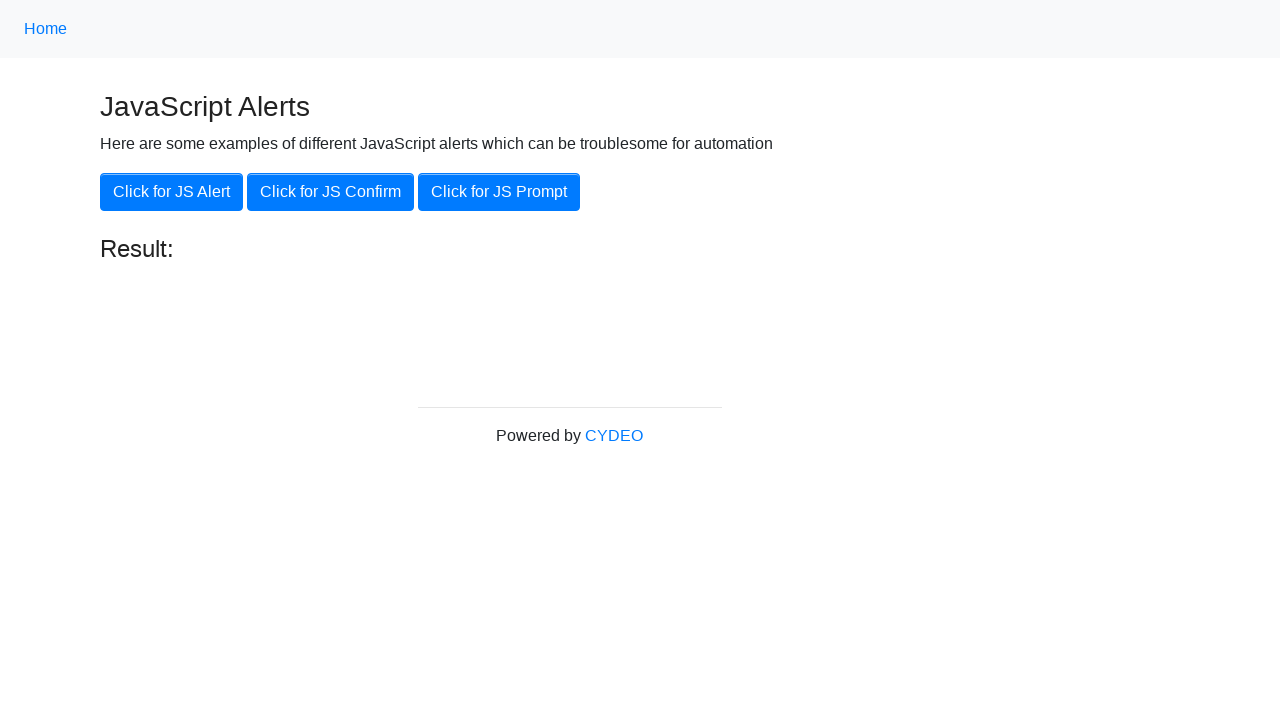

Clicked button to trigger JavaScript confirmation alert at (330, 192) on button[onclick='jsConfirm()']
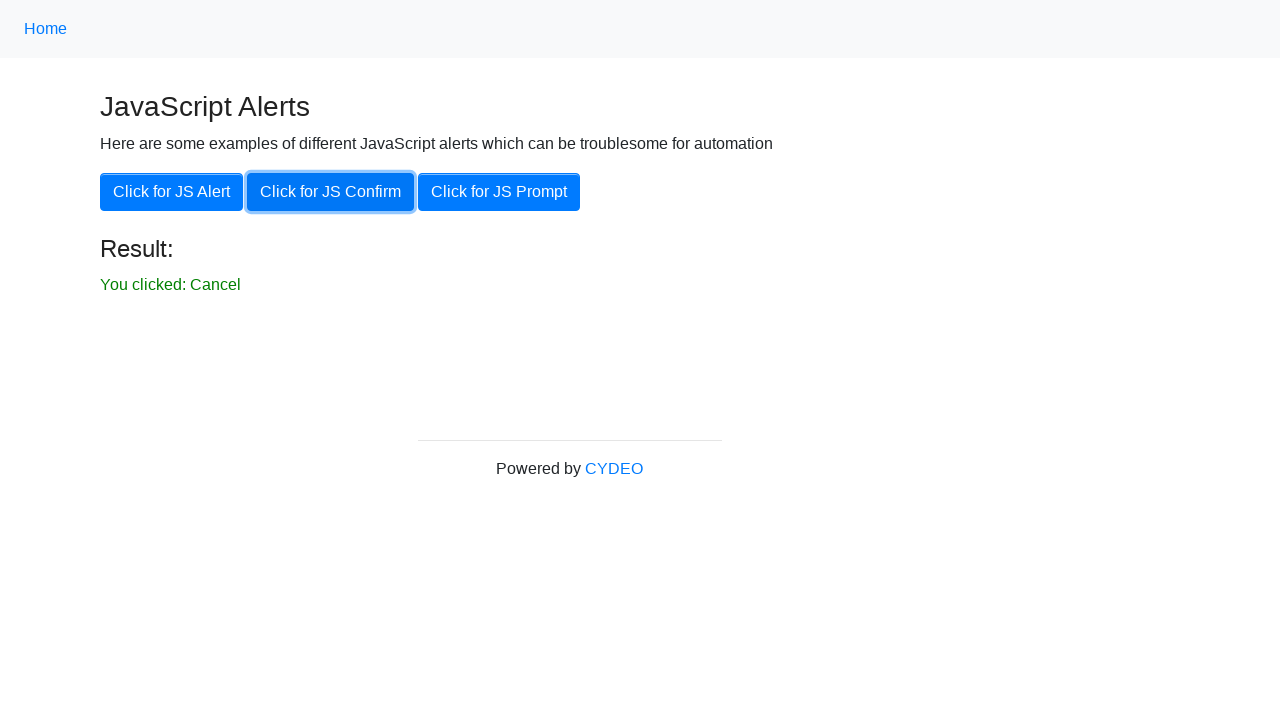

Confirmation alert was dismissed and result element loaded
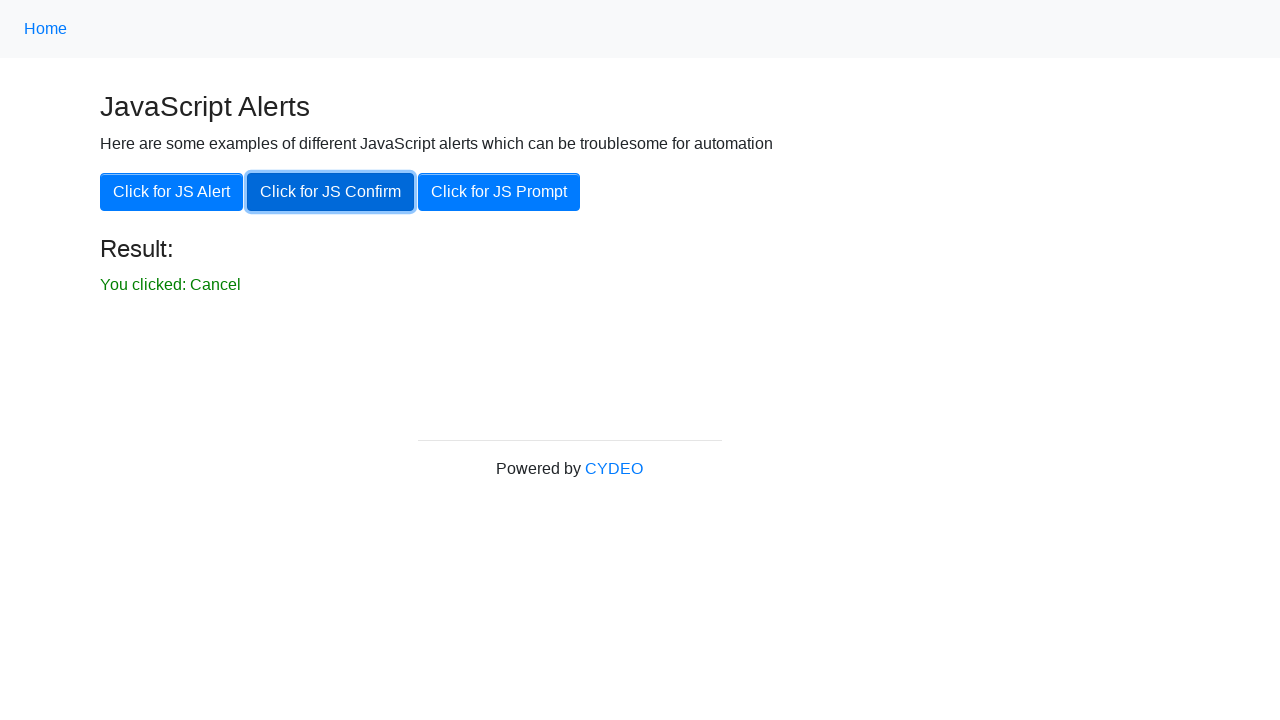

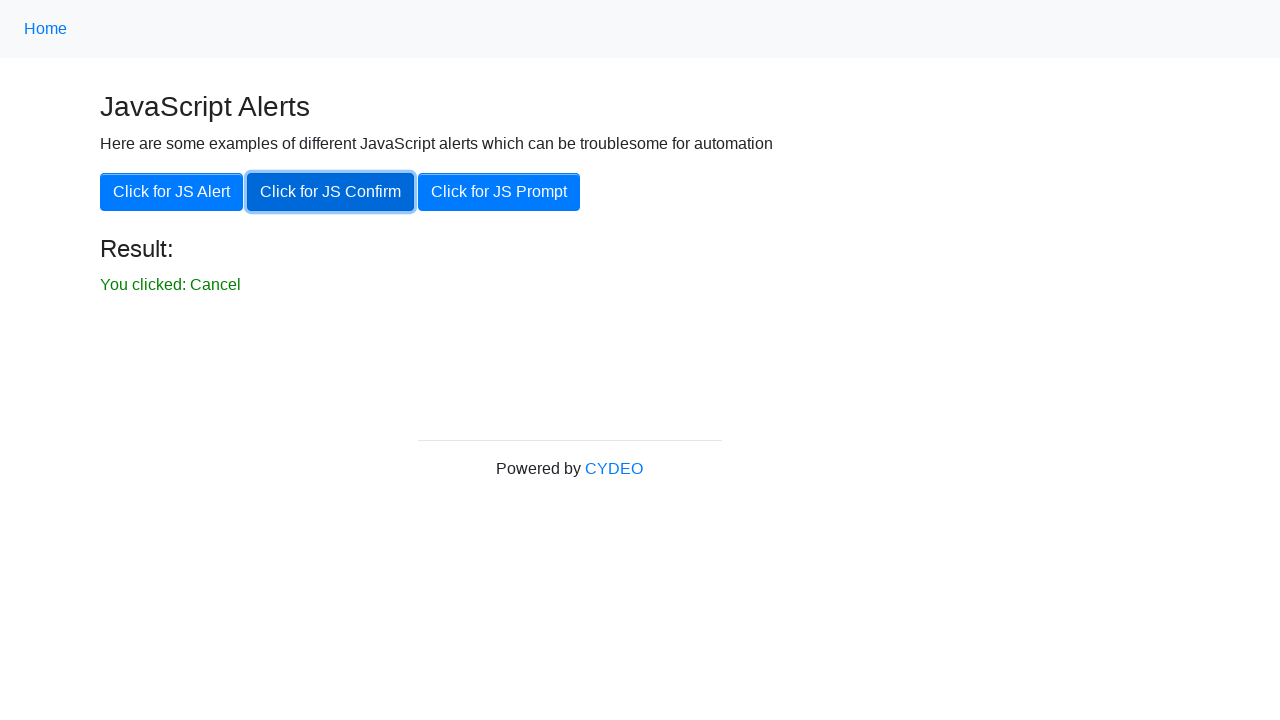